Tests a math calculation page by reading an input value, computing a mathematical formula (log of absolute value of 12*sin(x)), filling in the answer, selecting checkbox and radio button options, and submitting to verify success.

Starting URL: https://suninjuly.github.io/math.html

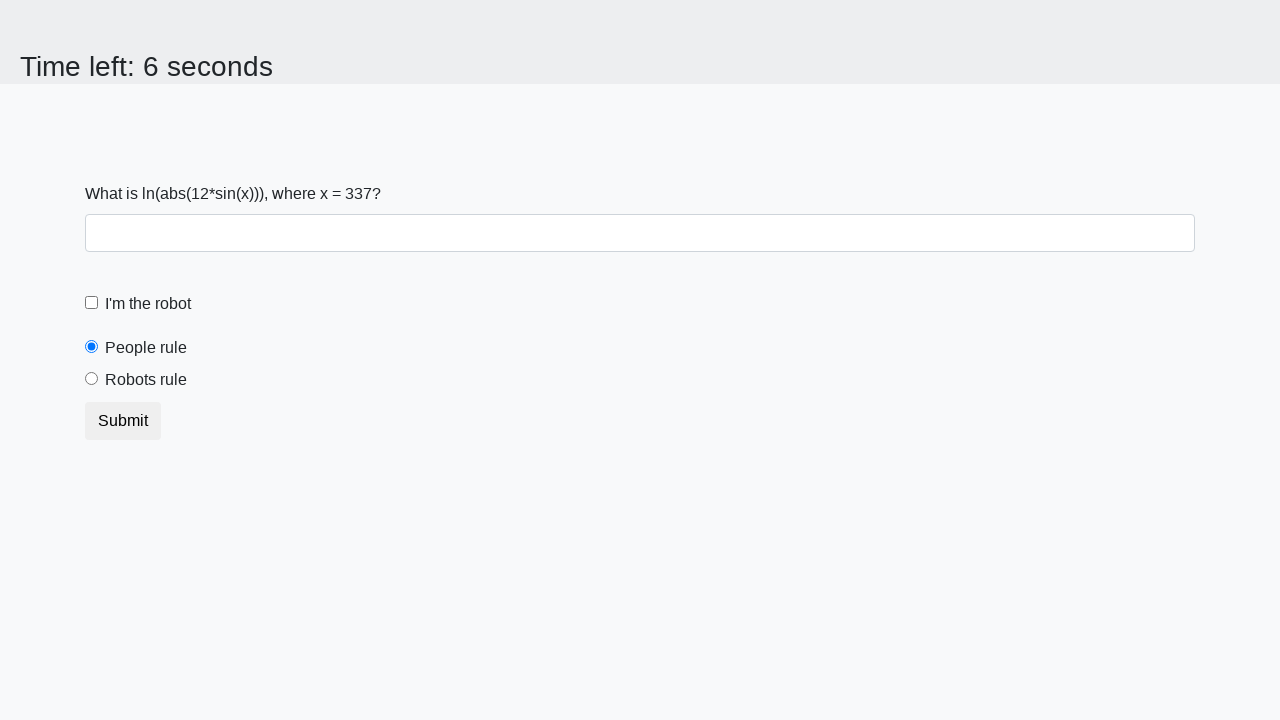

Set up dialog handler to capture alerts
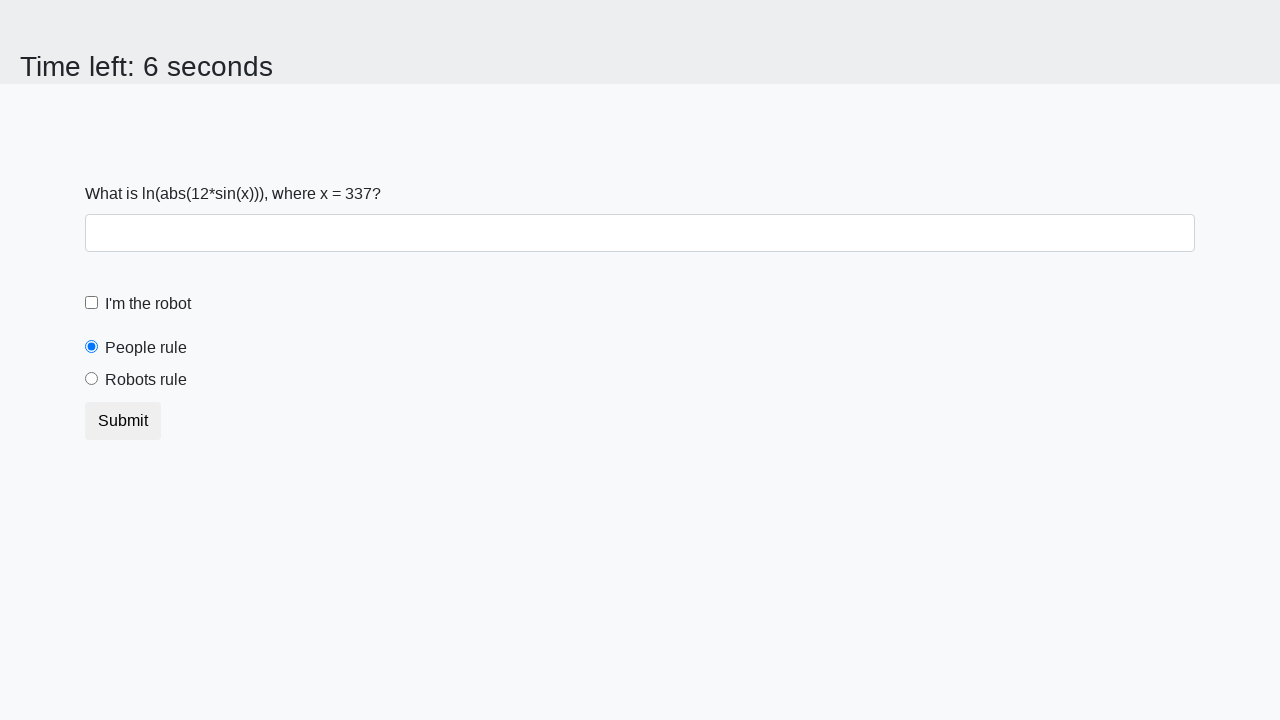

Located the input value element
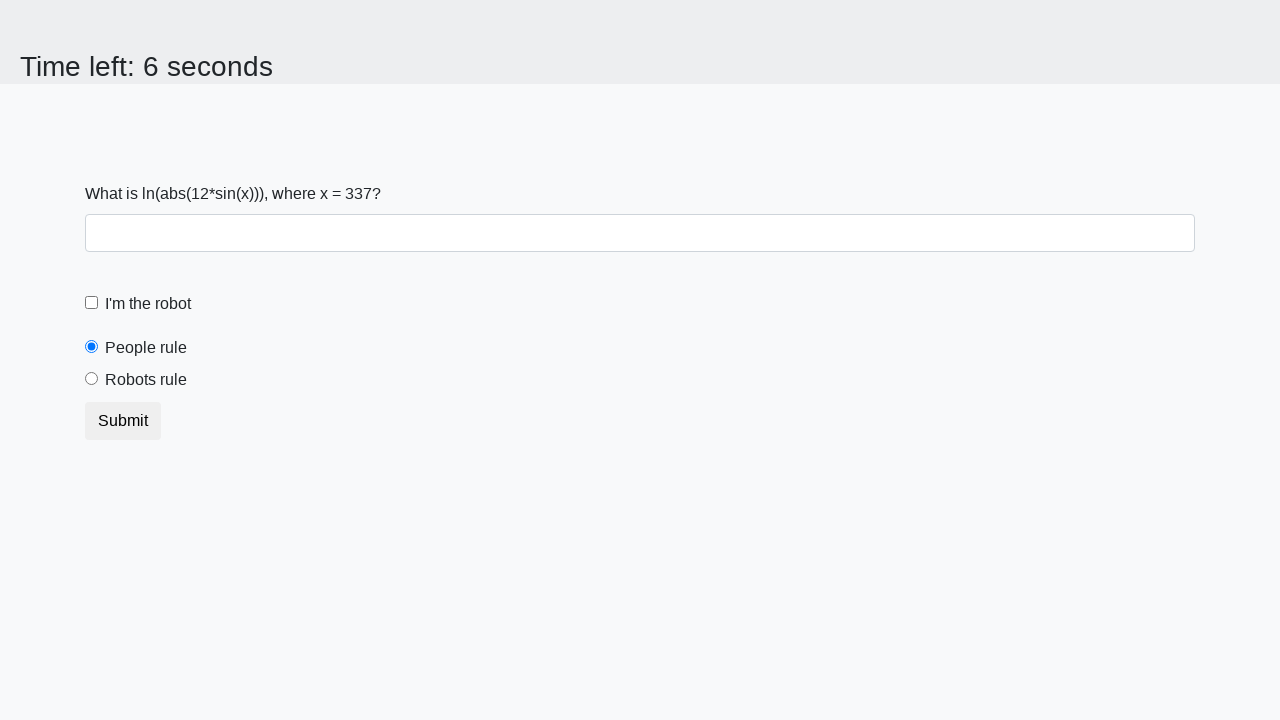

Read x value from page: 337.0
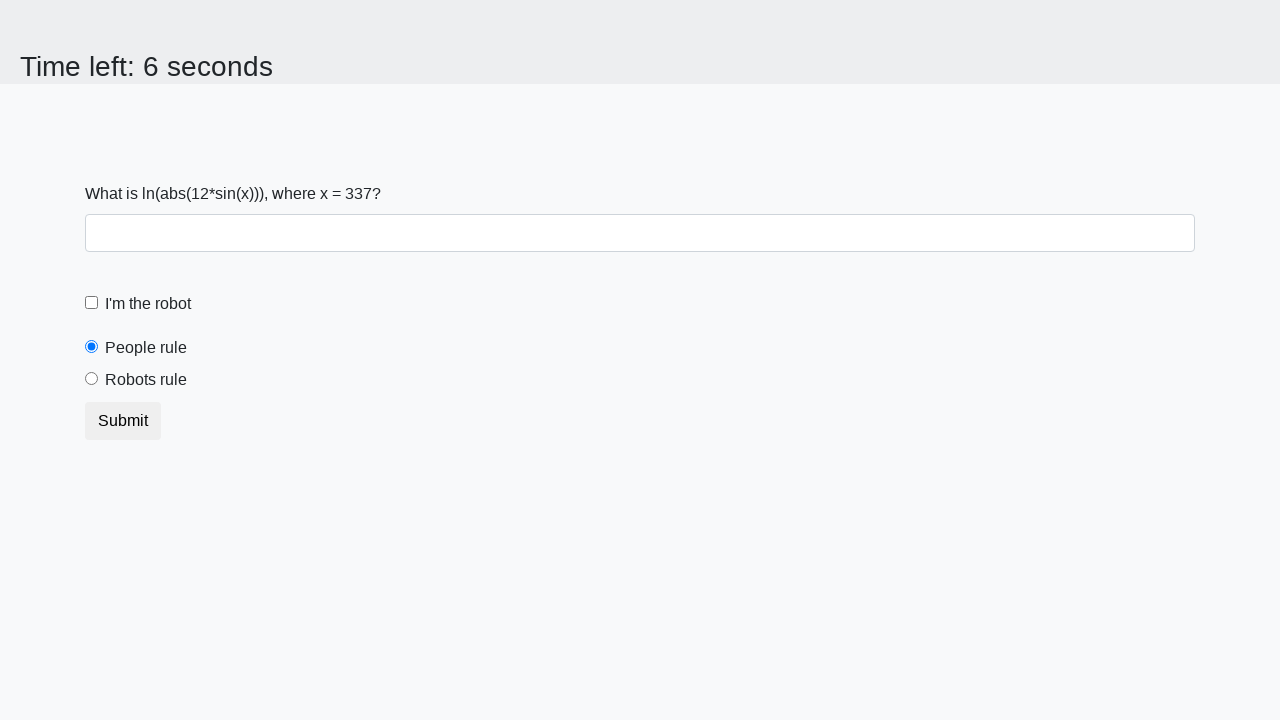

Calculated formula result: log(abs(12*sin(337.0))) = 2.1985665448291276
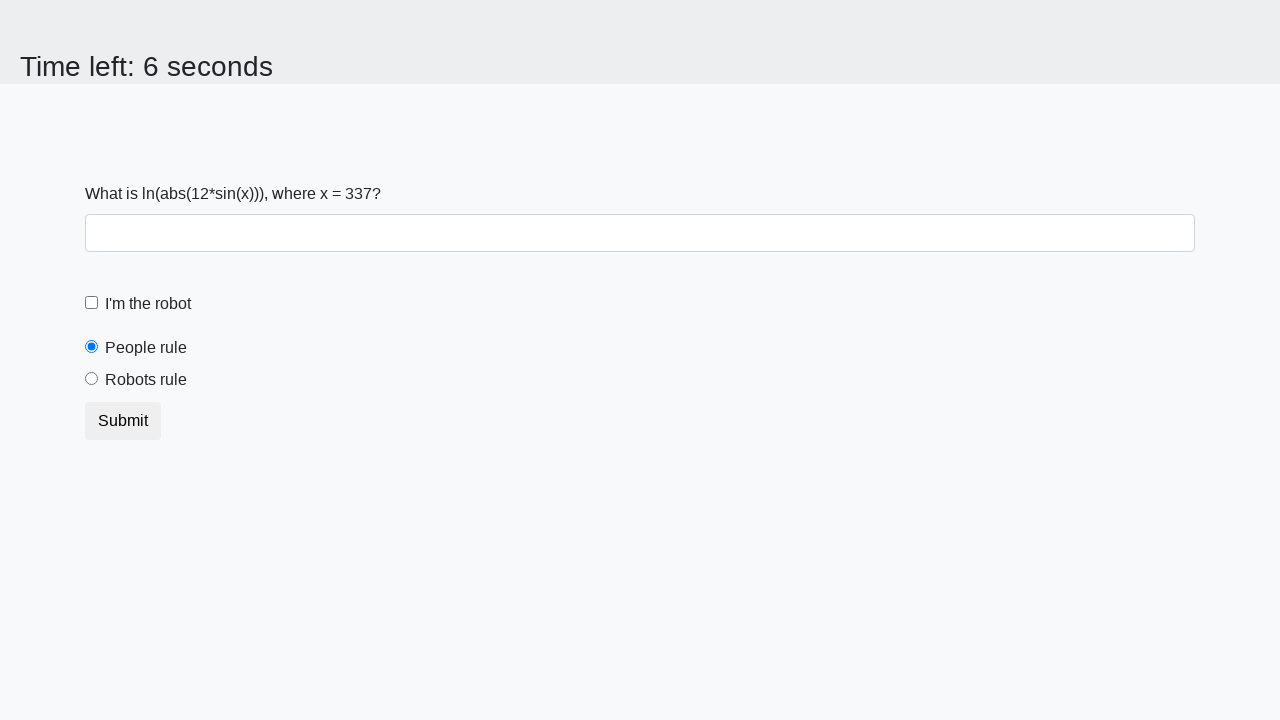

Filled answer field with calculated result: 2.1985665448291276 on #answer
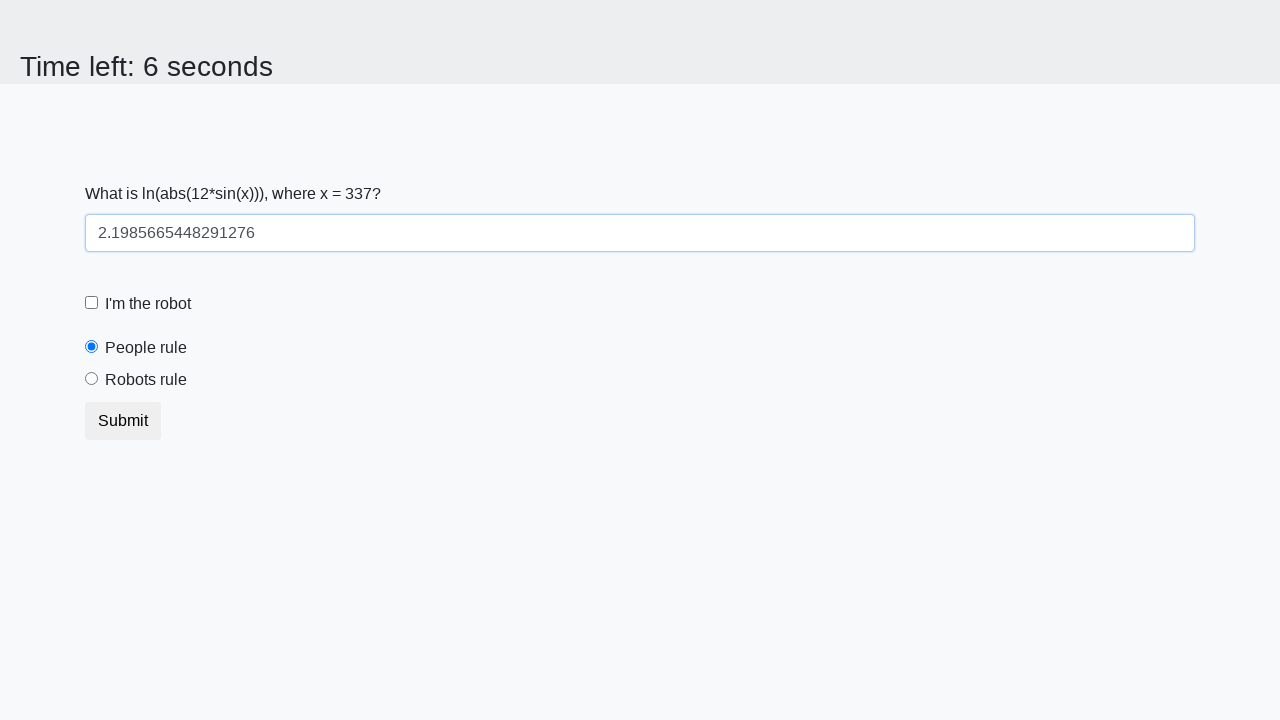

Clicked the robot checkbox at (92, 303) on #robotCheckbox
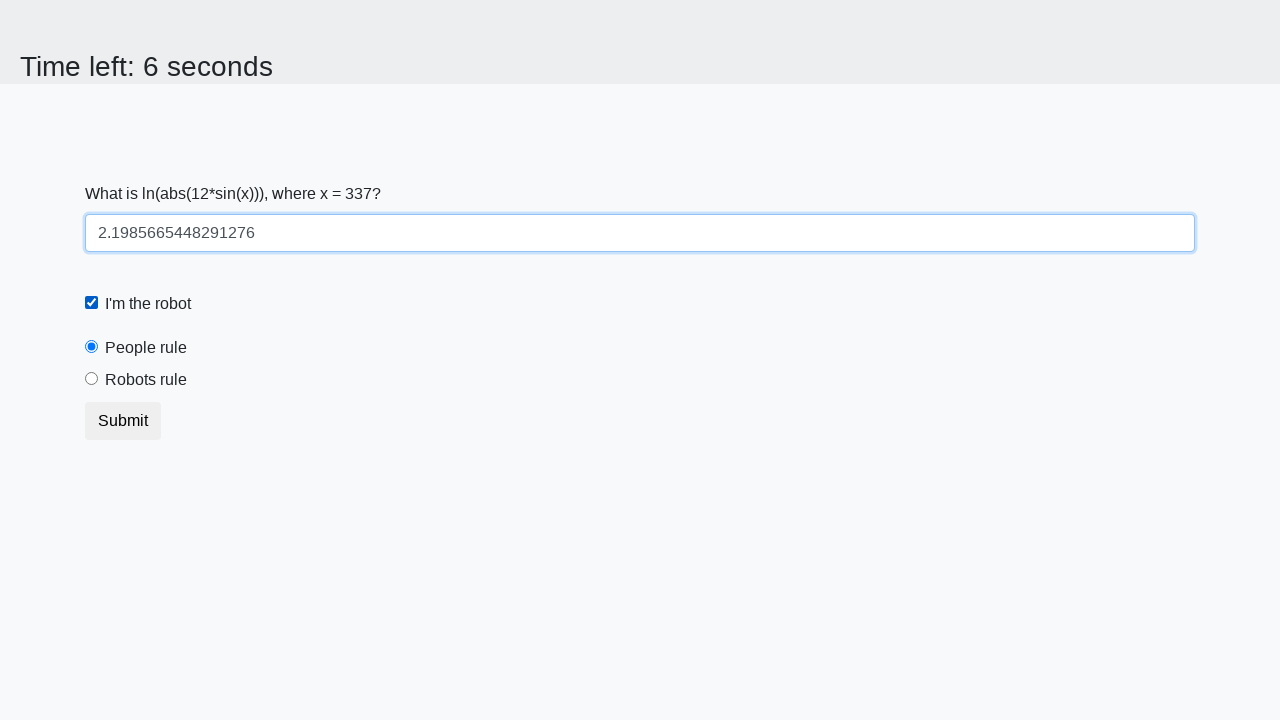

Clicked the robots rule radio button at (92, 379) on #robotsRule
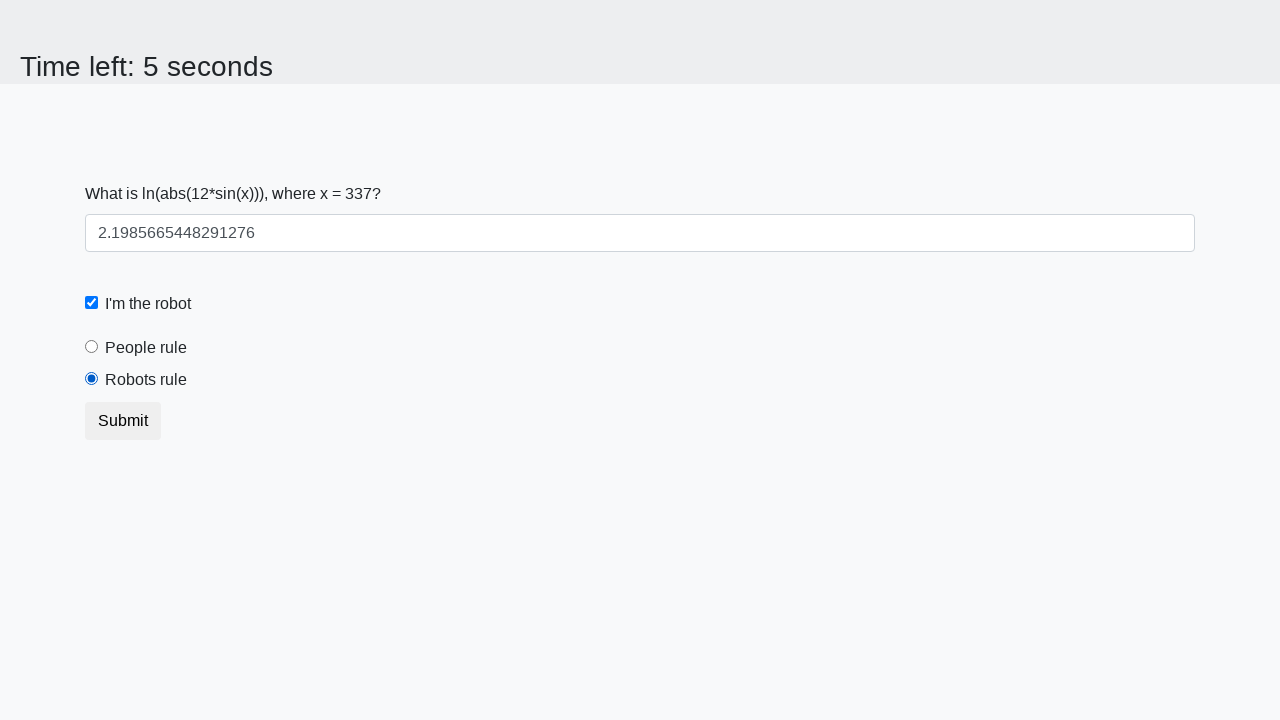

Clicked the submit button at (123, 421) on button
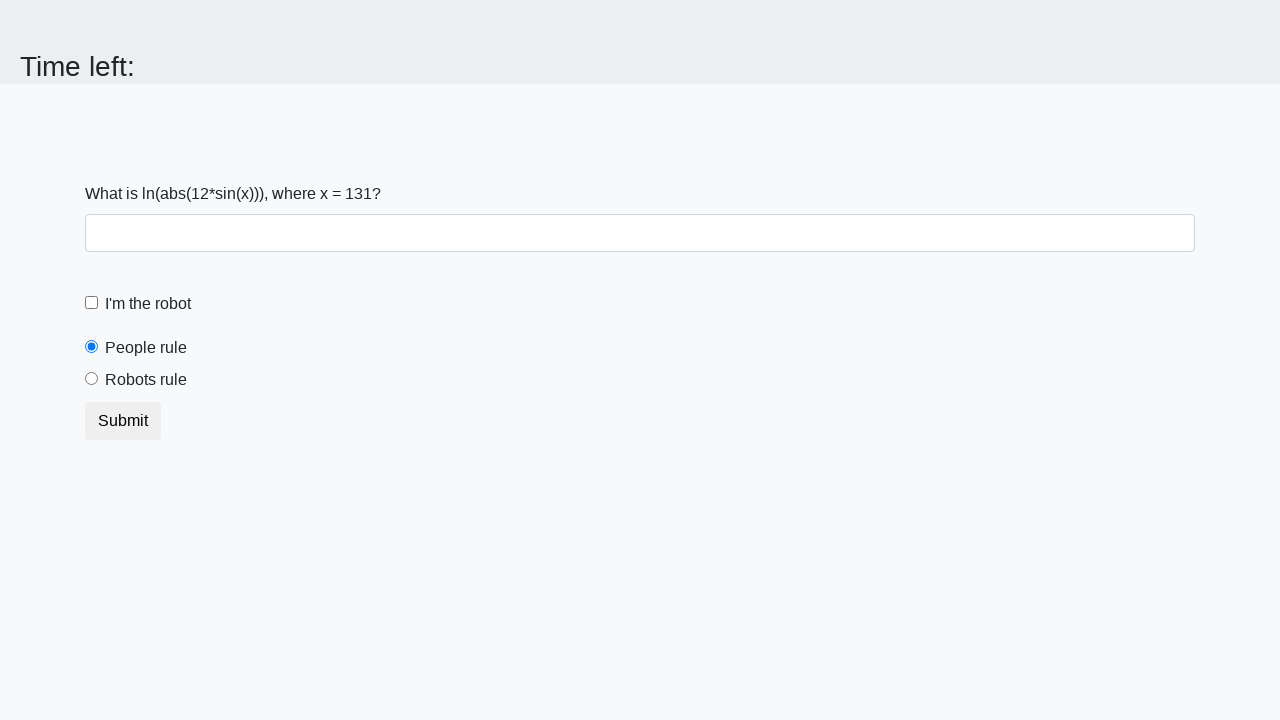

Waited 2 seconds for alert to be processed
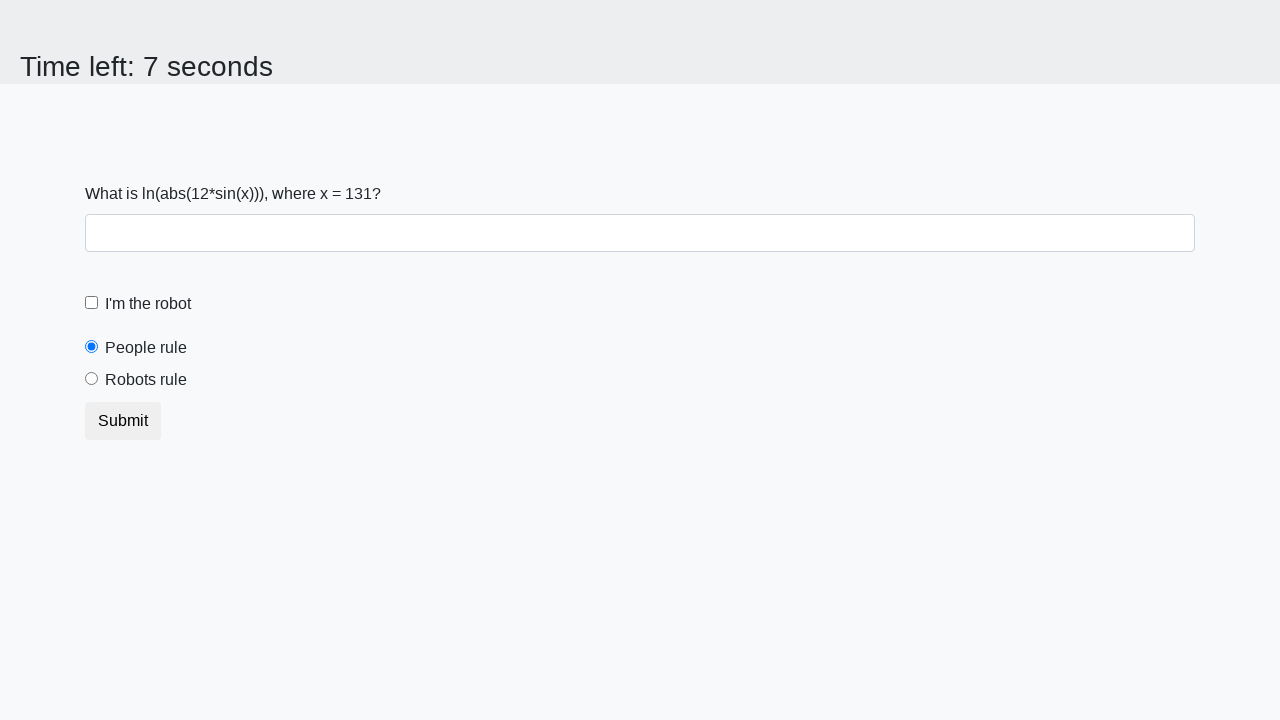

Verified success alert was received with message: Congrats, you've passed the task! Copy this code as the answer to Stepik quiz: 28.947618633000136
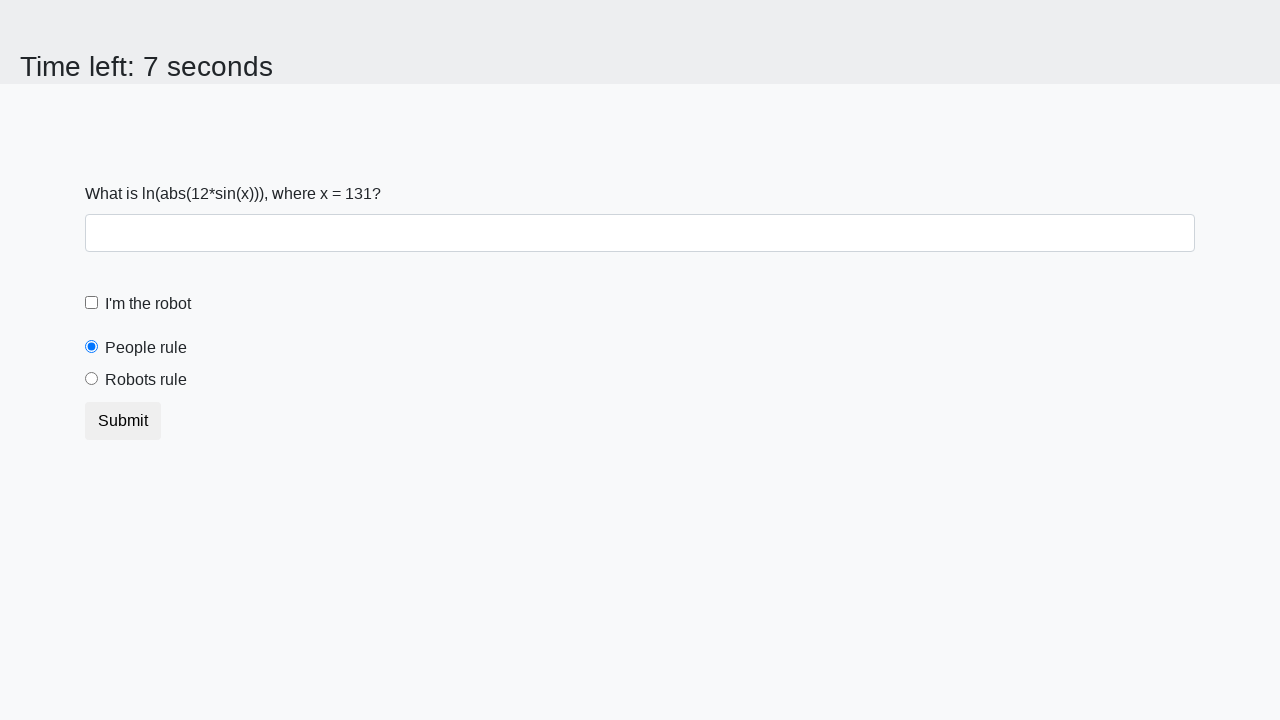

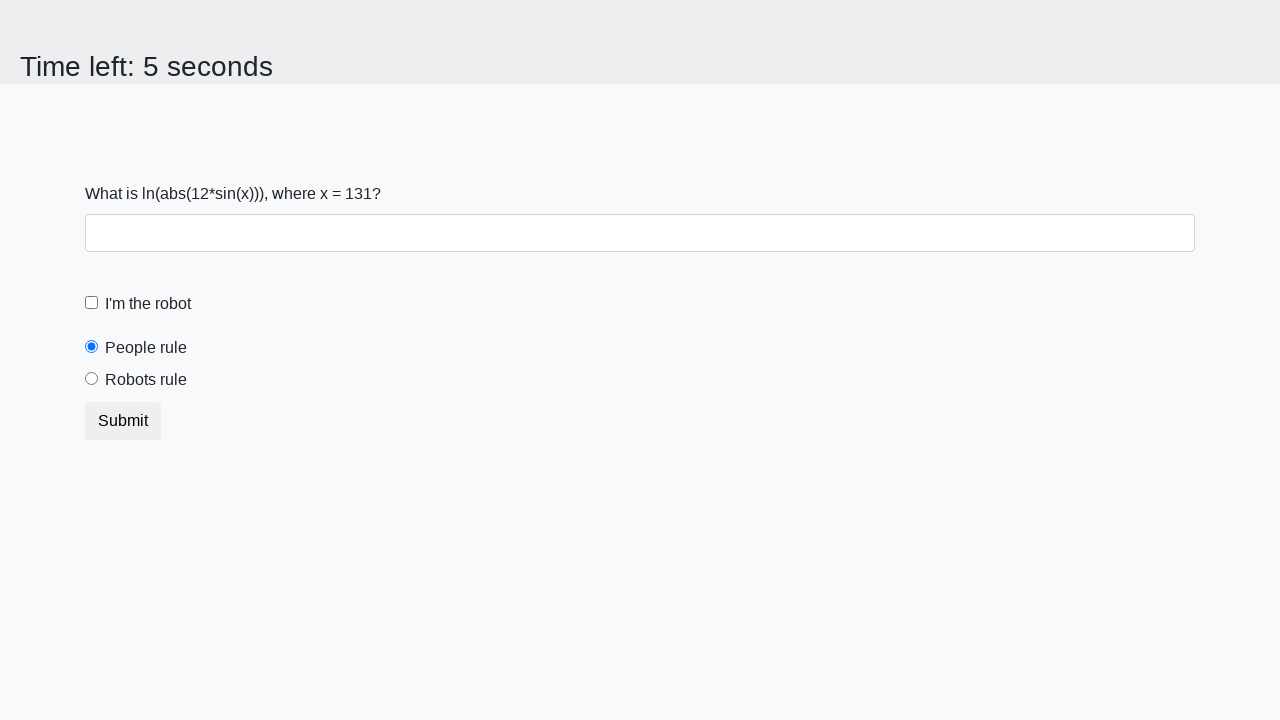